Tests the sign-up dialog functionality by clicking the sign-up button and verifying the dialog appears

Starting URL: https://www.demoblaze.com

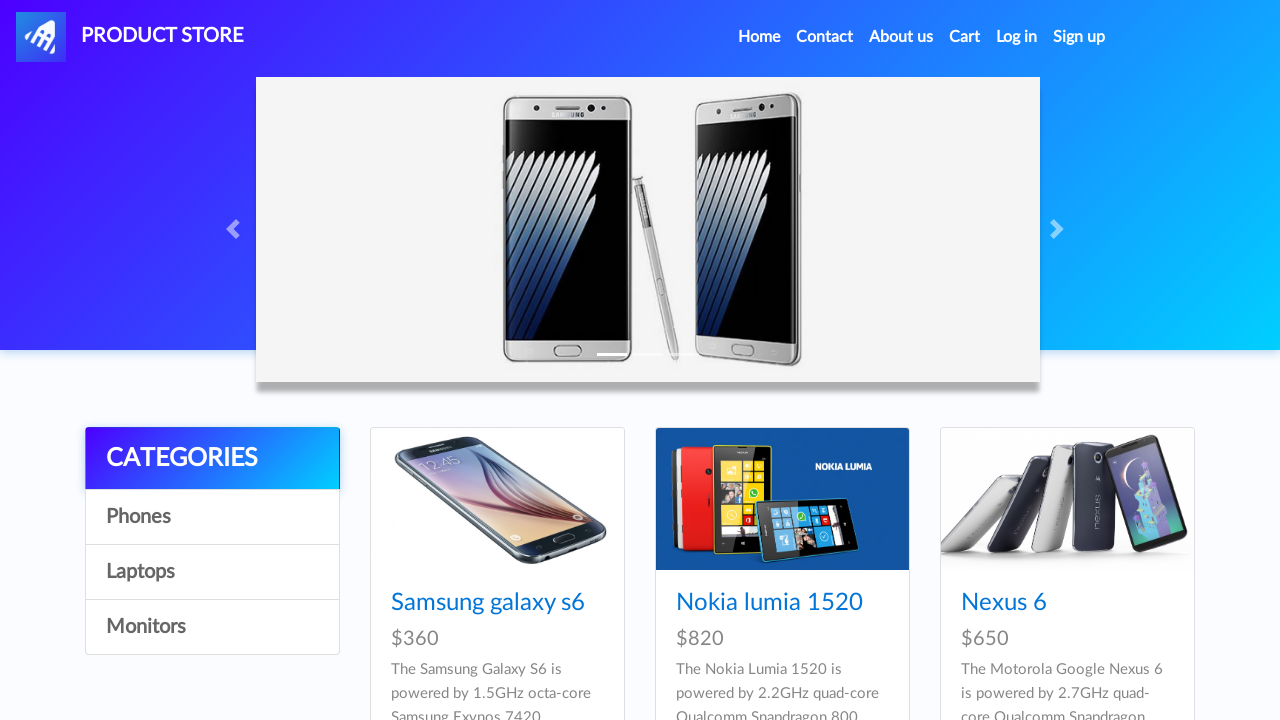

Clicked sign-up button at (1079, 37) on #signin2
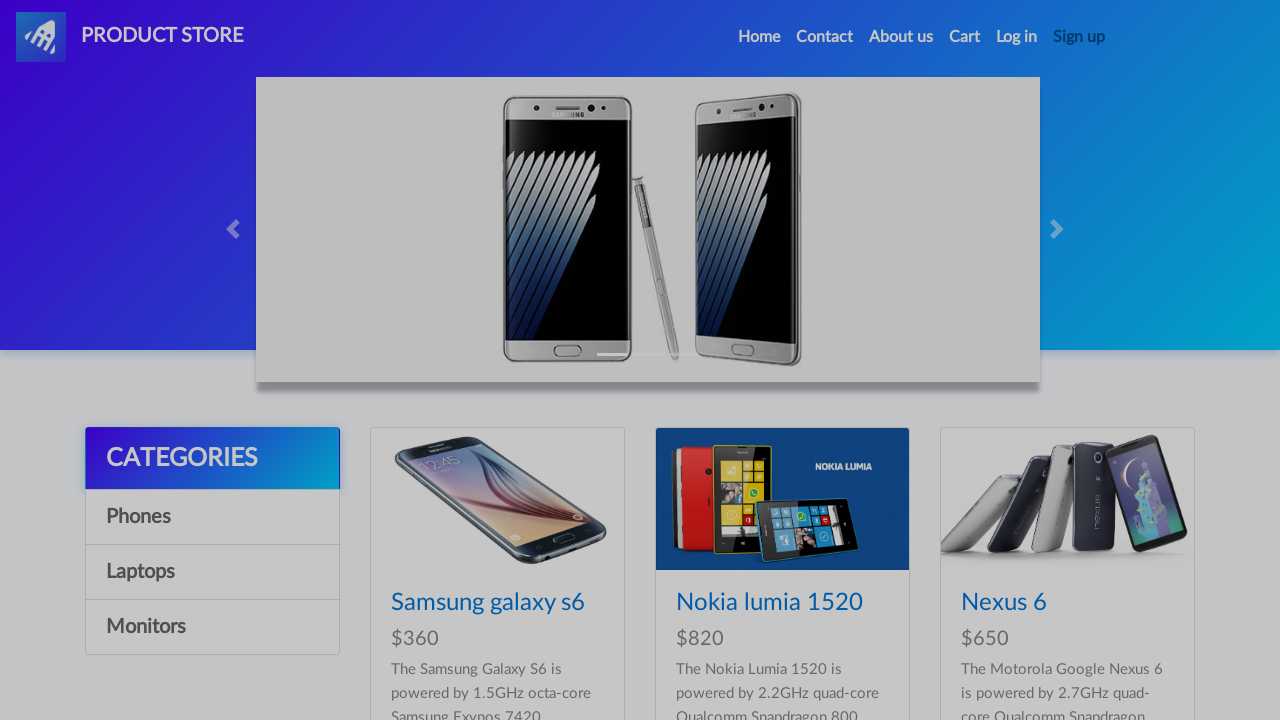

Sign-up dialog appeared and is visible
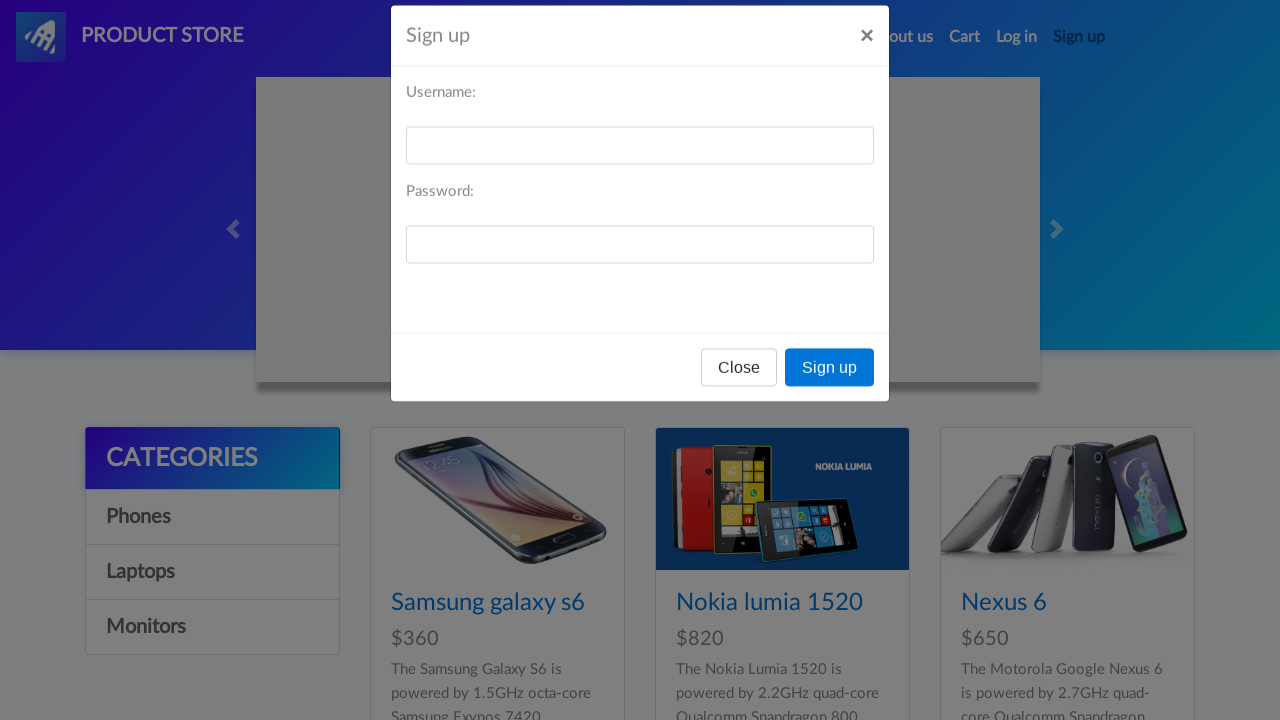

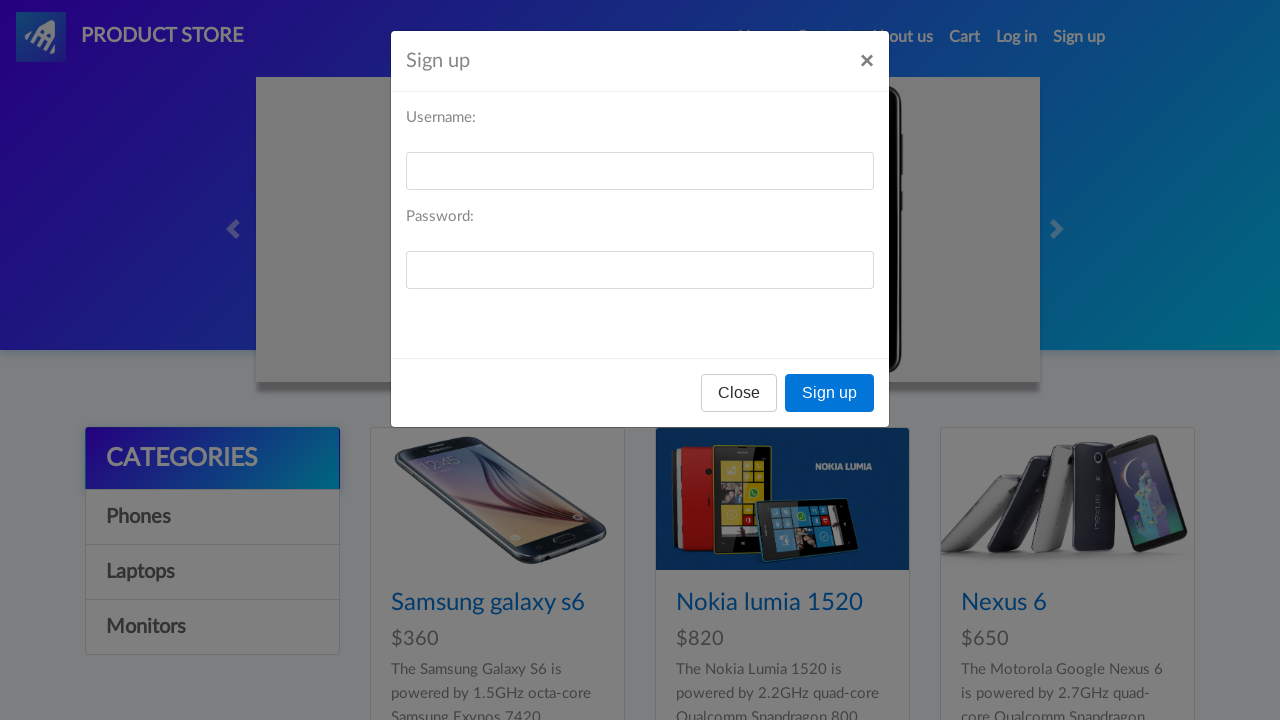